Tests dropdown element interactions on a practice page by selecting options from single-select and multi-select dropdowns using different selection methods (by index, value, and visible text), then deselects an option from the multi-select dropdown.

Starting URL: https://www.hyrtutorials.com/p/html-dropdown-elements-practice.html

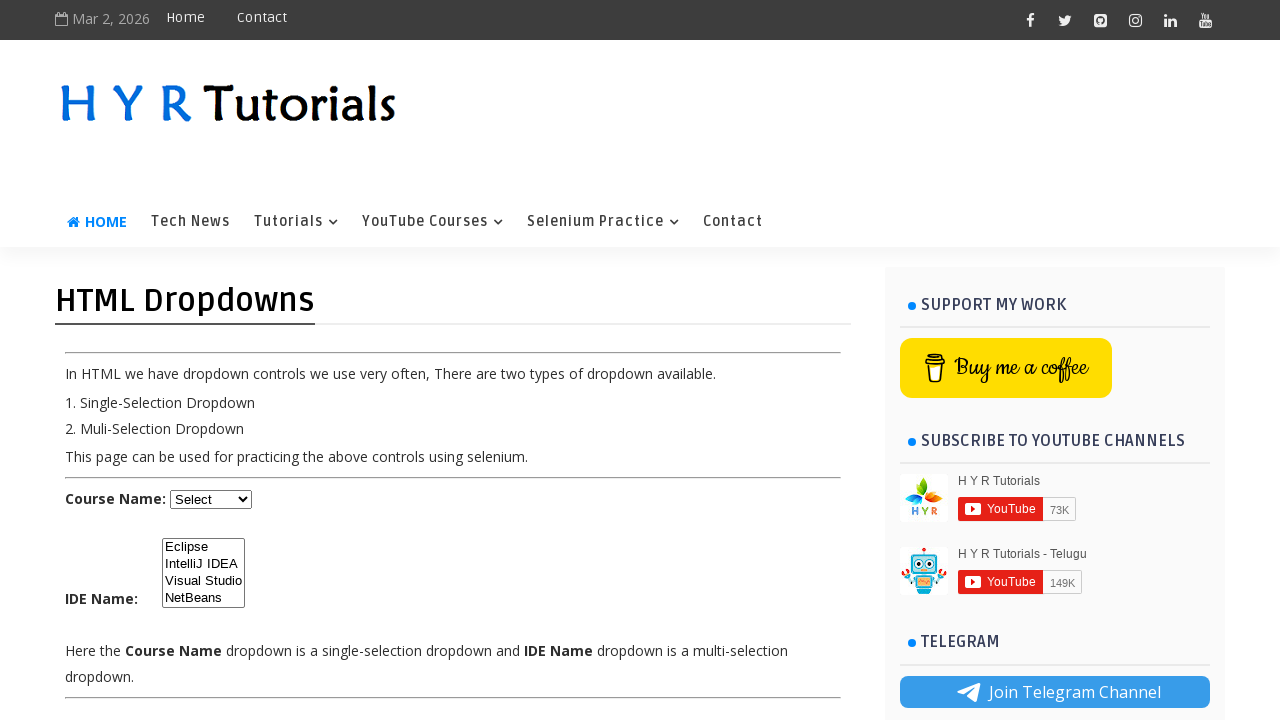

Selected 'Java' from course dropdown by index on #course
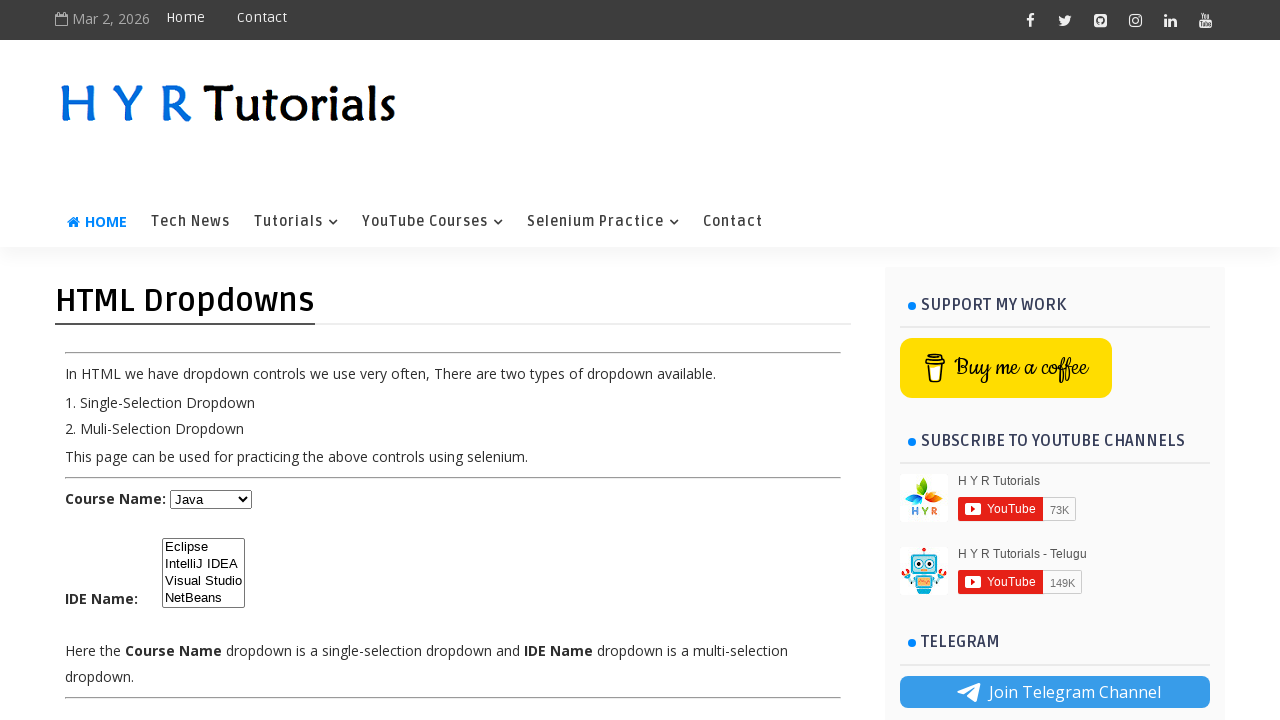

Selected '.NET' from course dropdown by value on #course
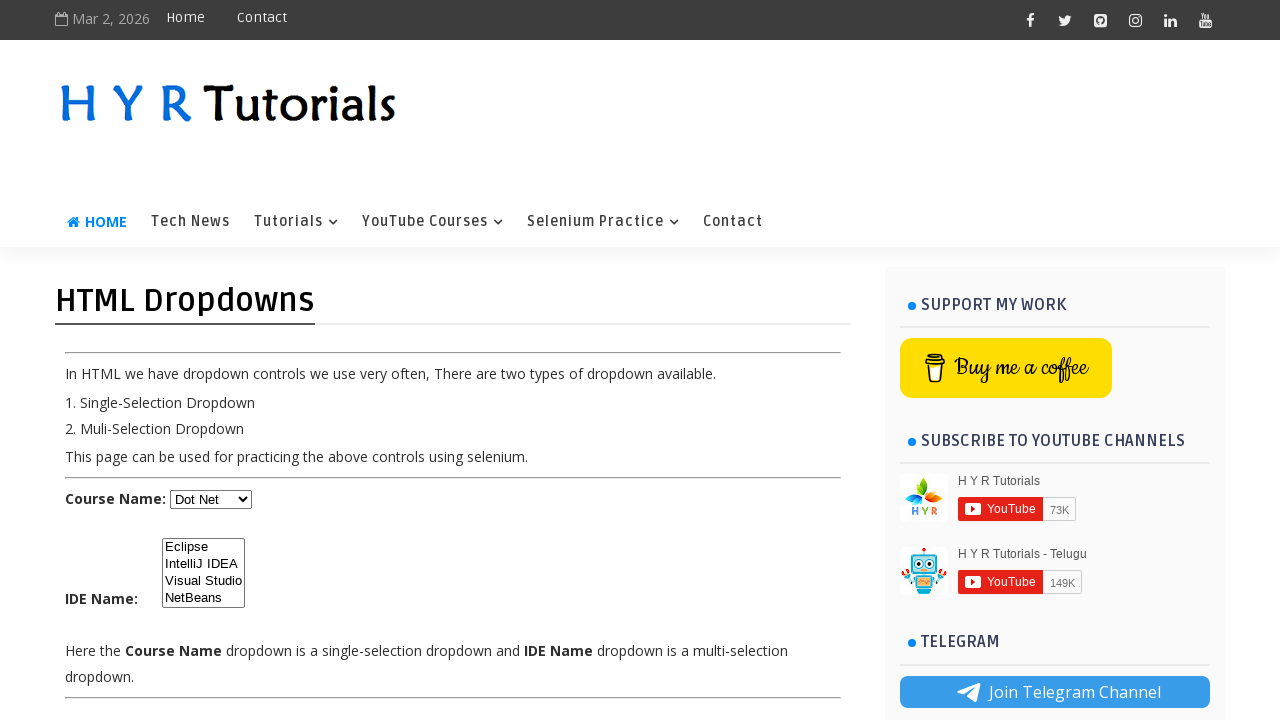

Selected 'Javascript' from course dropdown by visible text on #course
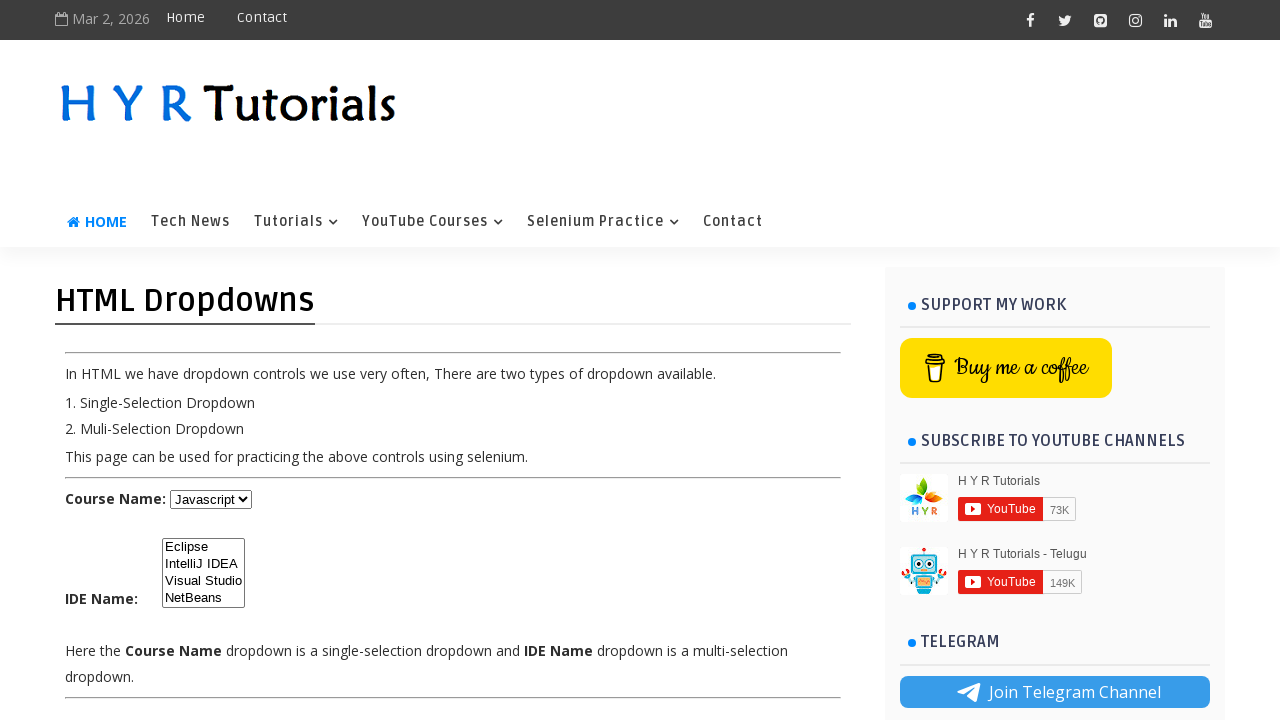

Selected 'Eclipse' from IDE multi-select dropdown by index on #ide
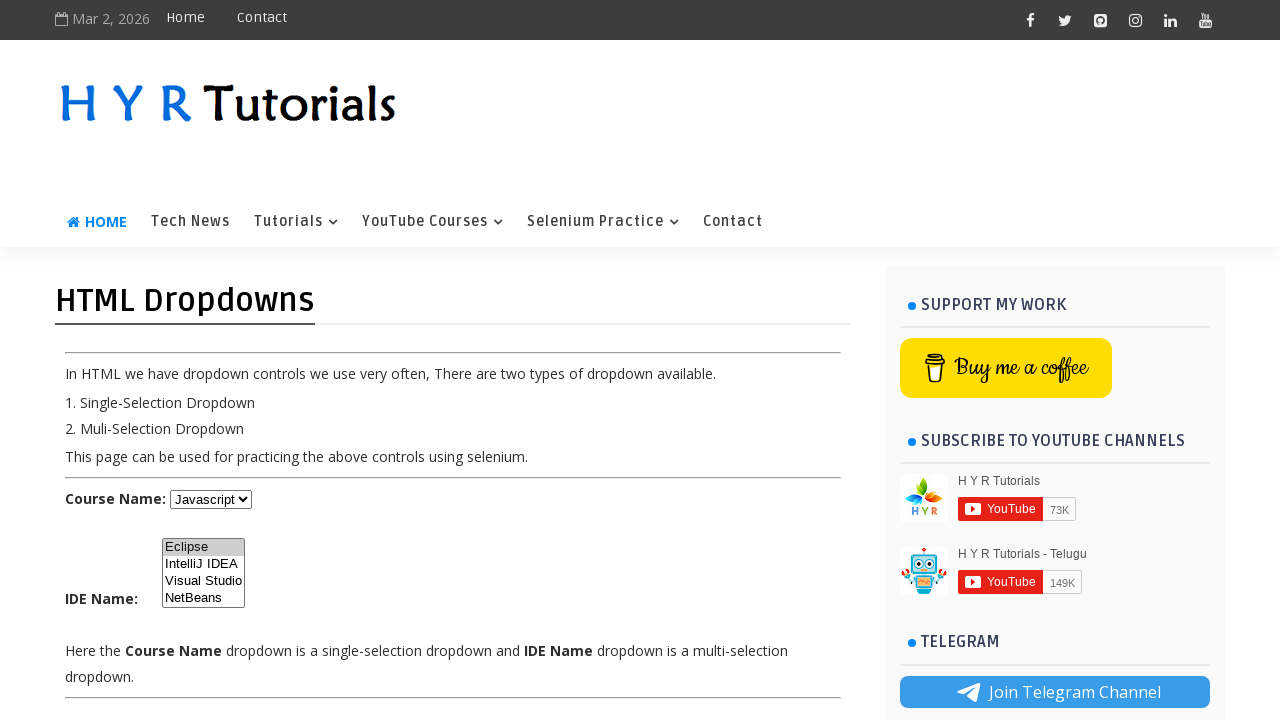

Added 'IntelliJ IDEA' selection to IDE multi-select dropdown by value
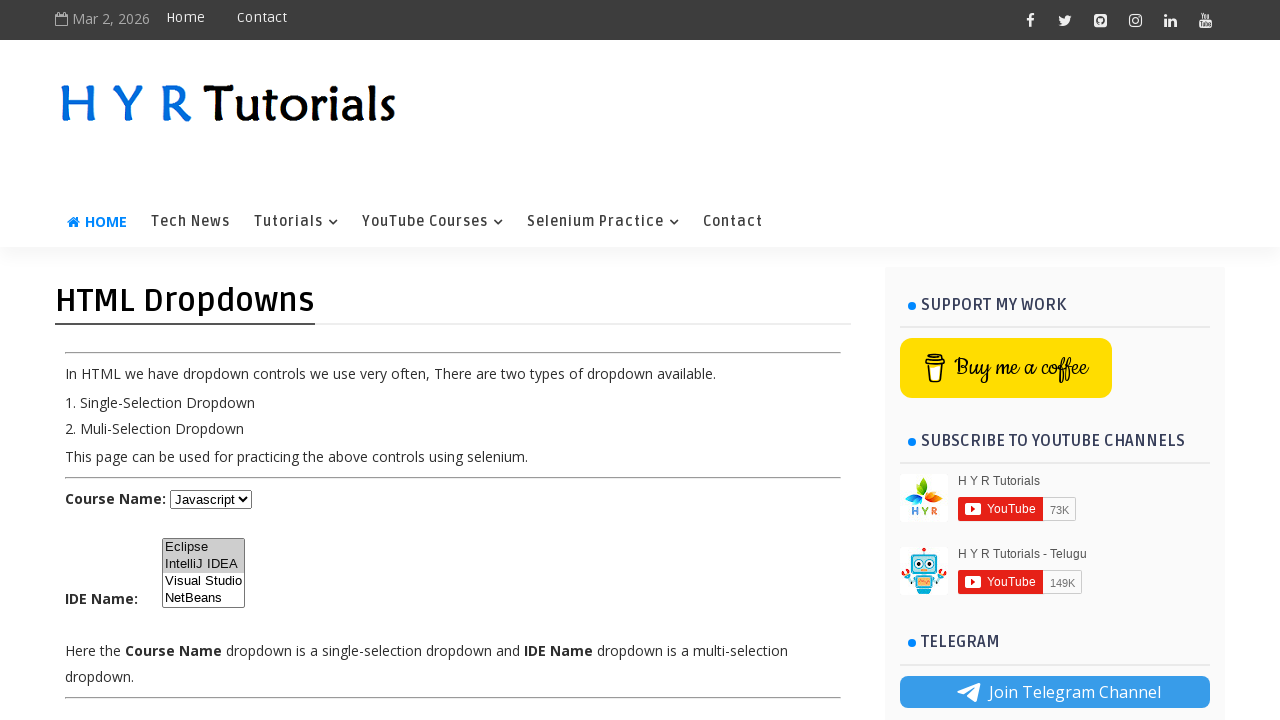

Added 'NetBeans' selection to IDE multi-select dropdown by visible text
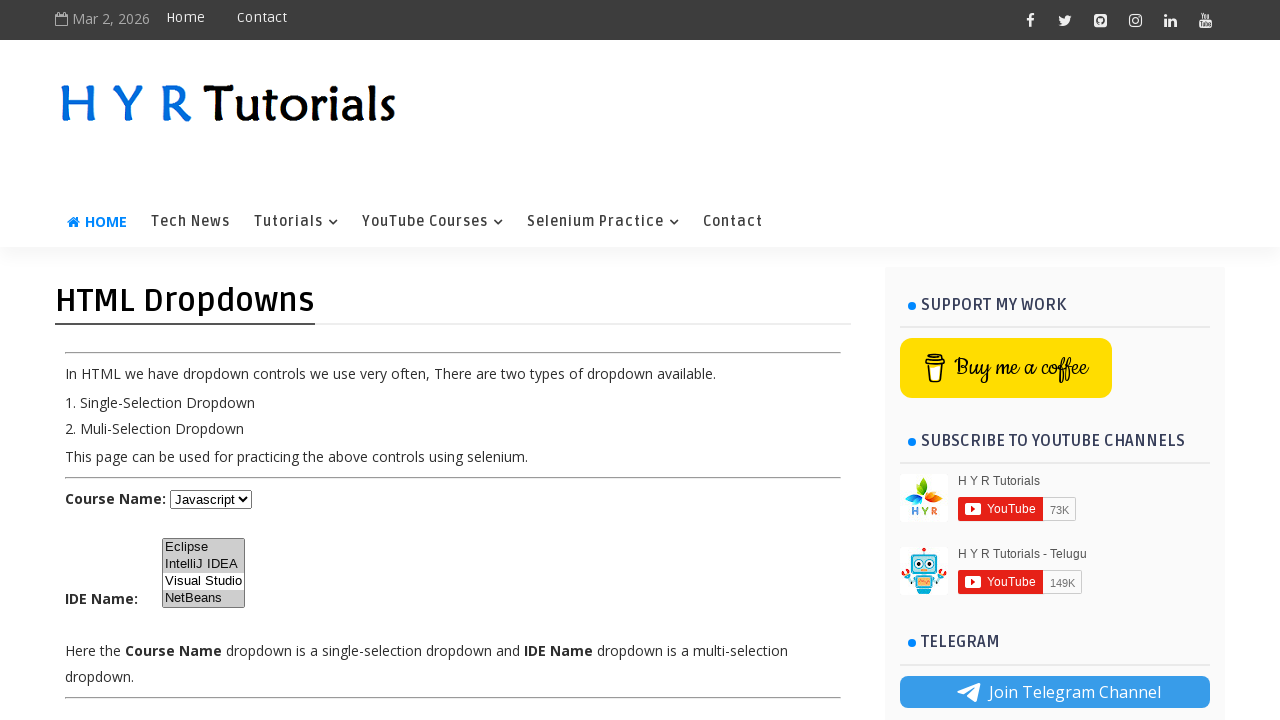

Deselected 'IntelliJ IDEA' from IDE multi-select dropdown
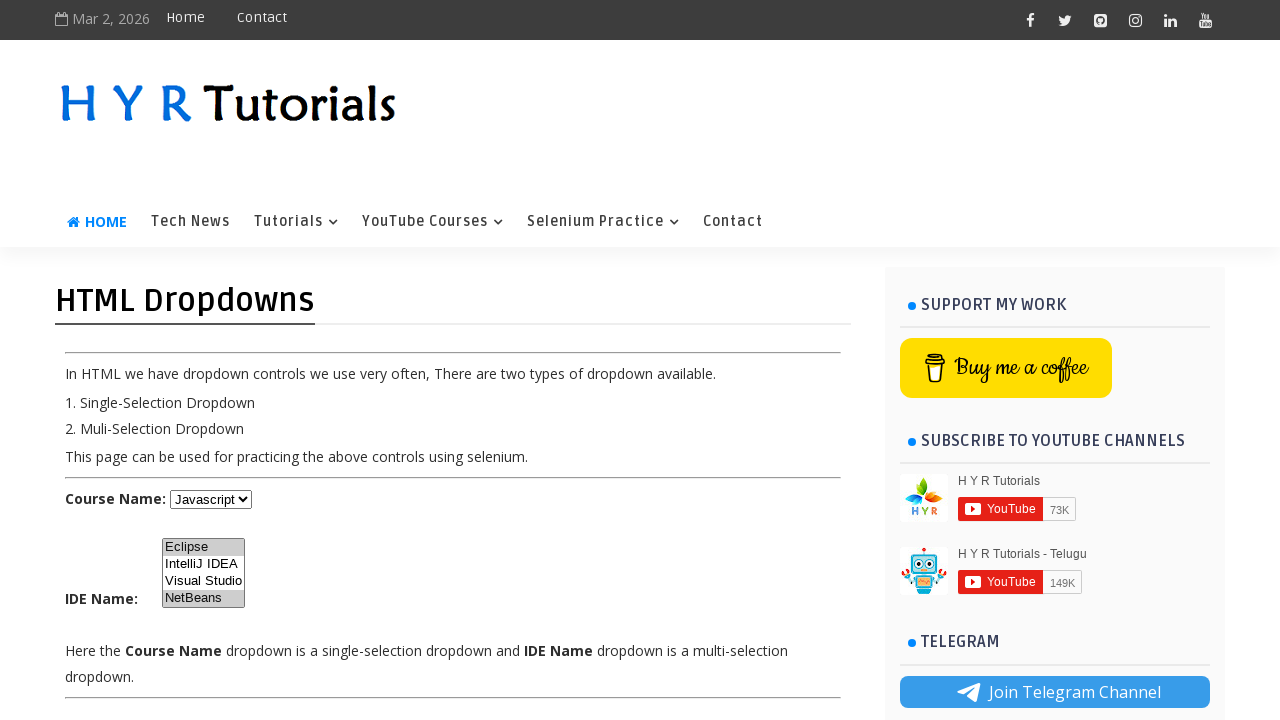

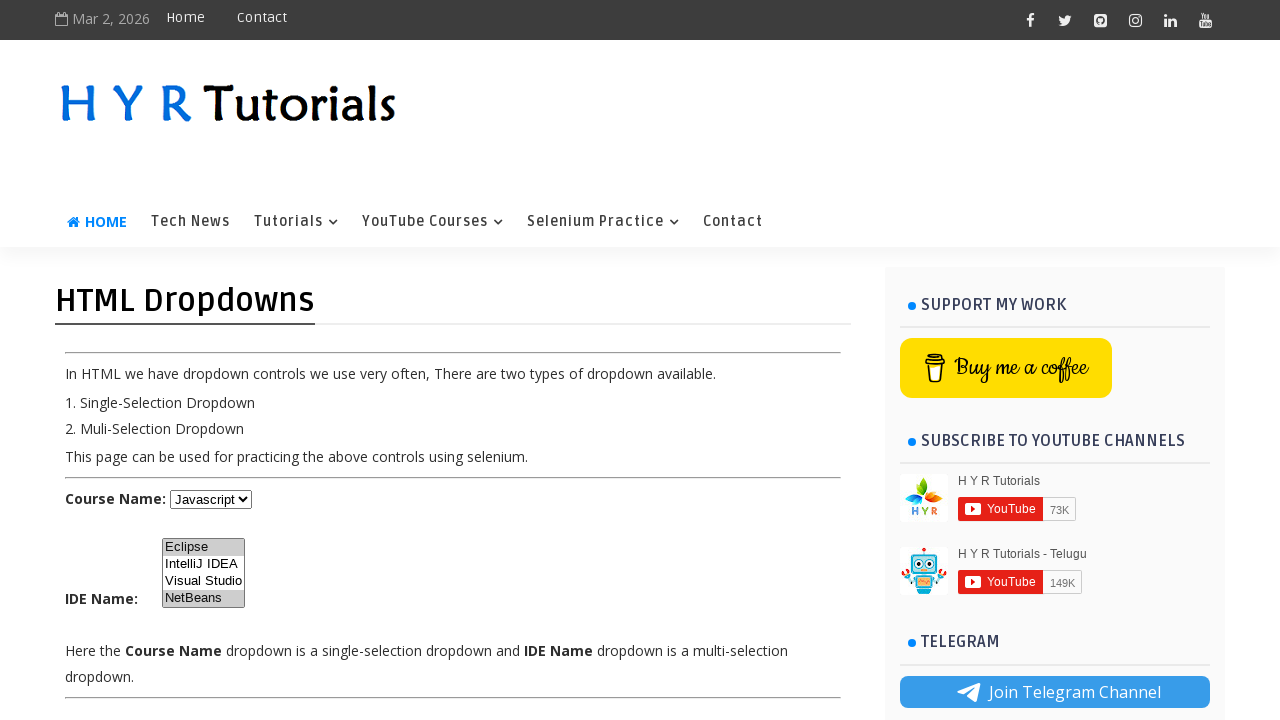